Tests that the complete all checkbox updates state when individual items are completed or cleared

Starting URL: https://demo.playwright.dev/todomvc

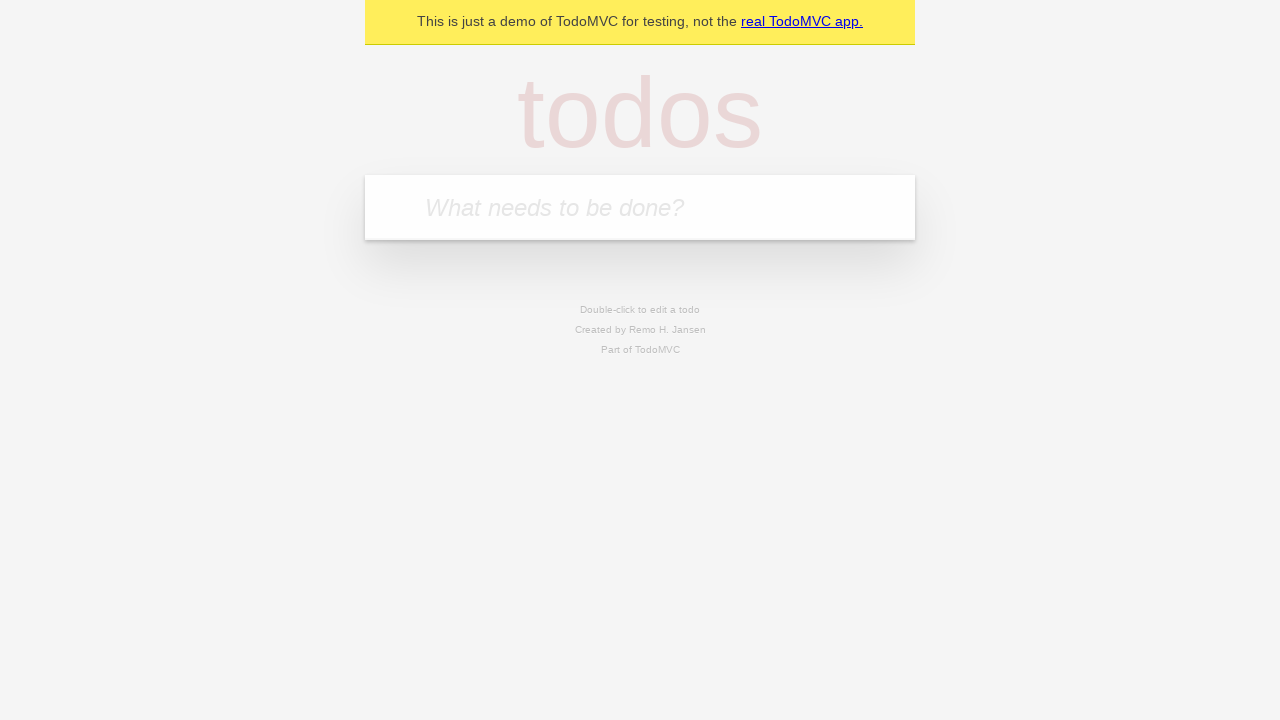

Navigated to TodoMVC demo page
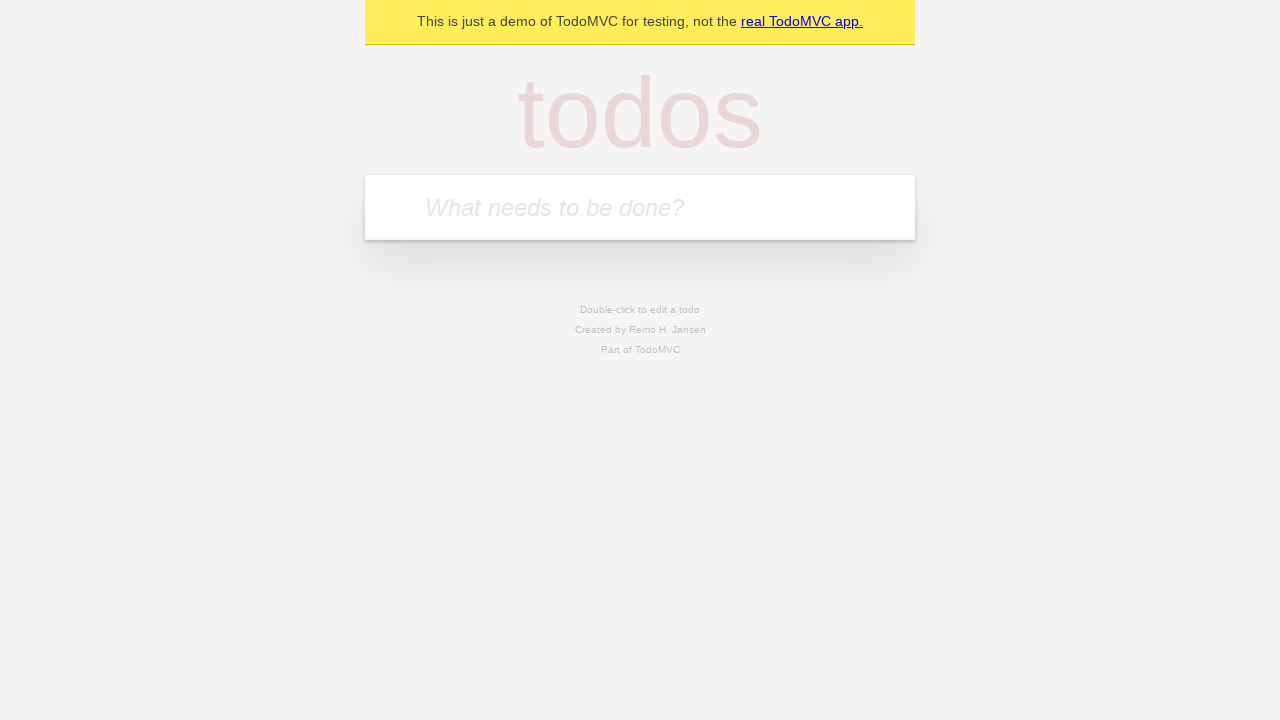

Located new todo input field
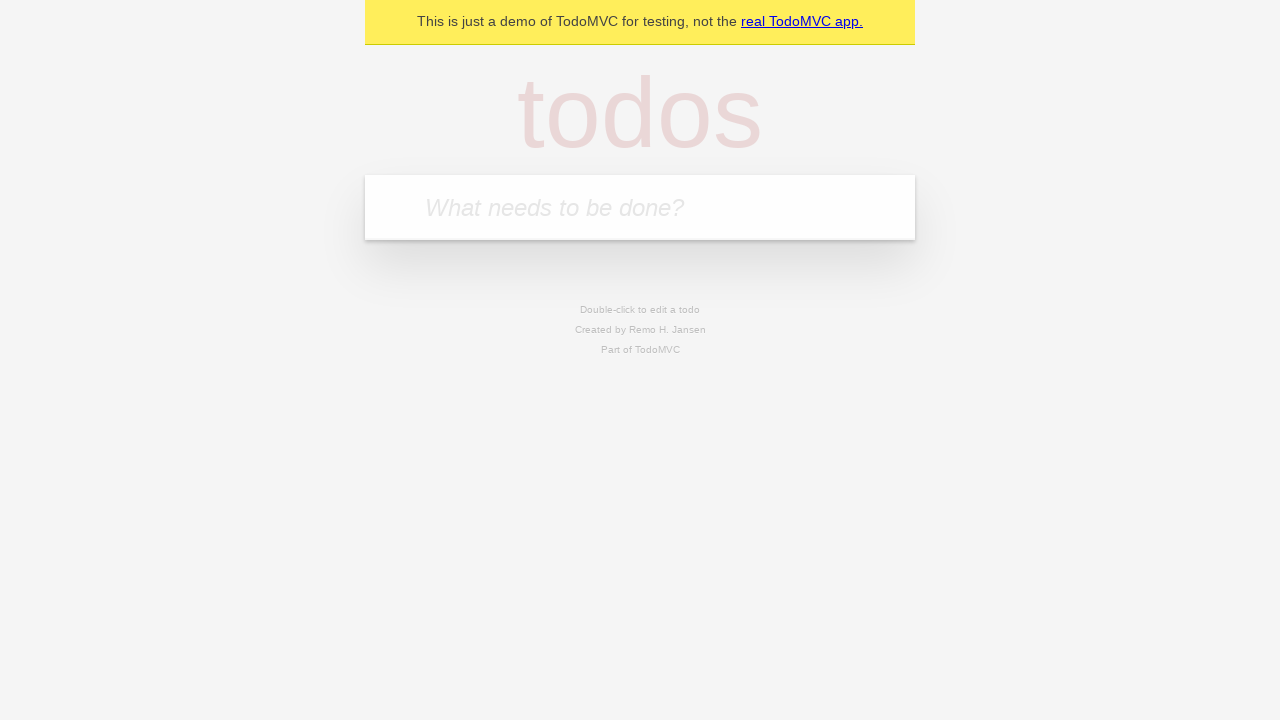

Filled todo input with 'buy some cheese' on internal:attr=[placeholder="What needs to be done?"i]
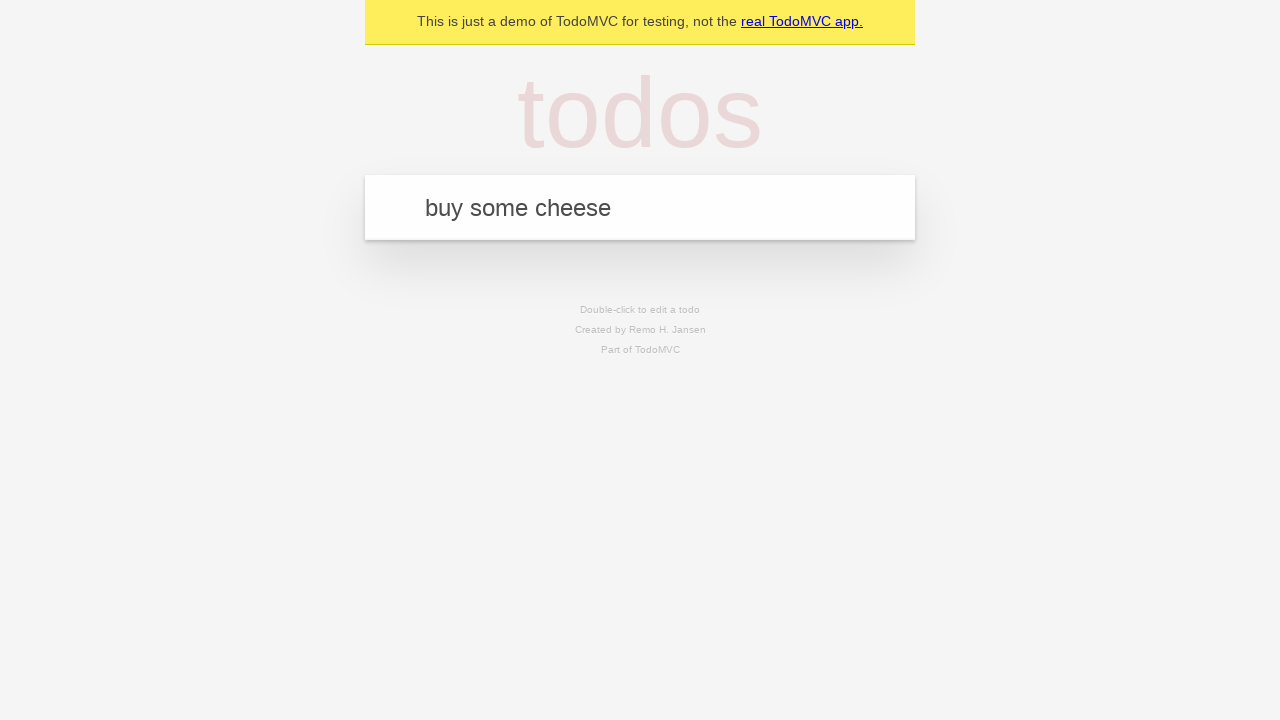

Pressed Enter to create todo 'buy some cheese' on internal:attr=[placeholder="What needs to be done?"i]
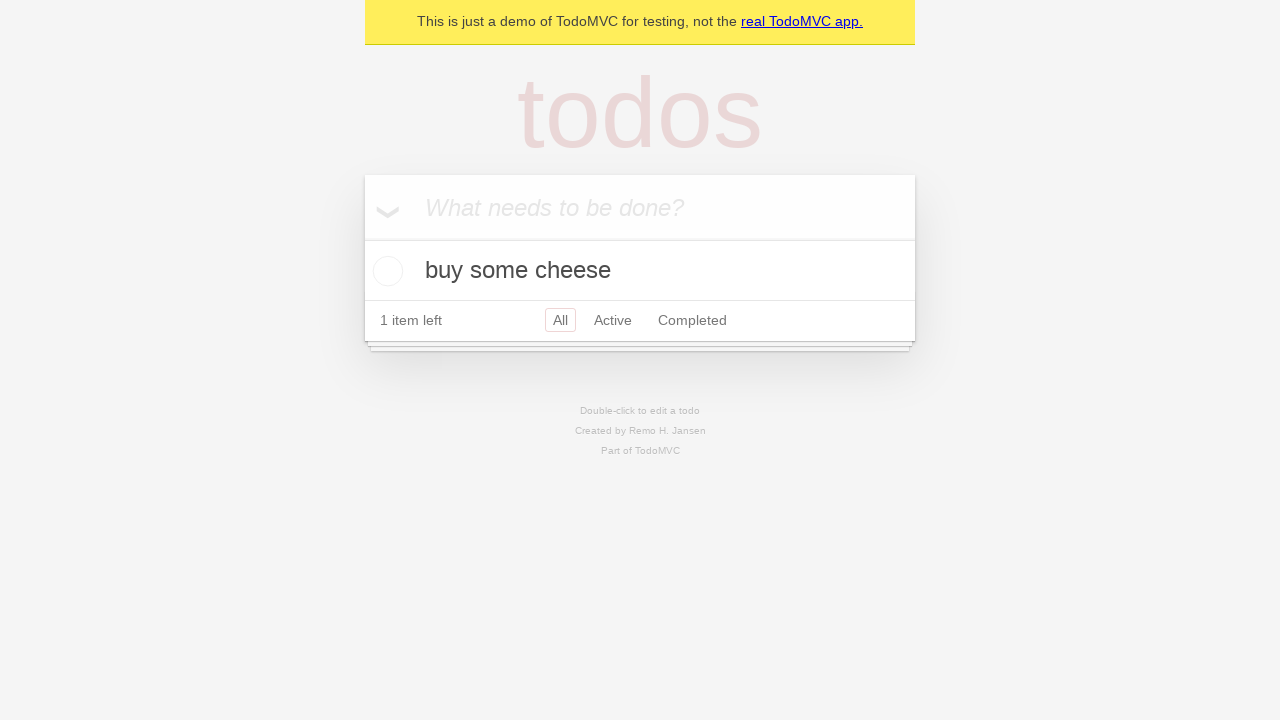

Filled todo input with 'feed the cat' on internal:attr=[placeholder="What needs to be done?"i]
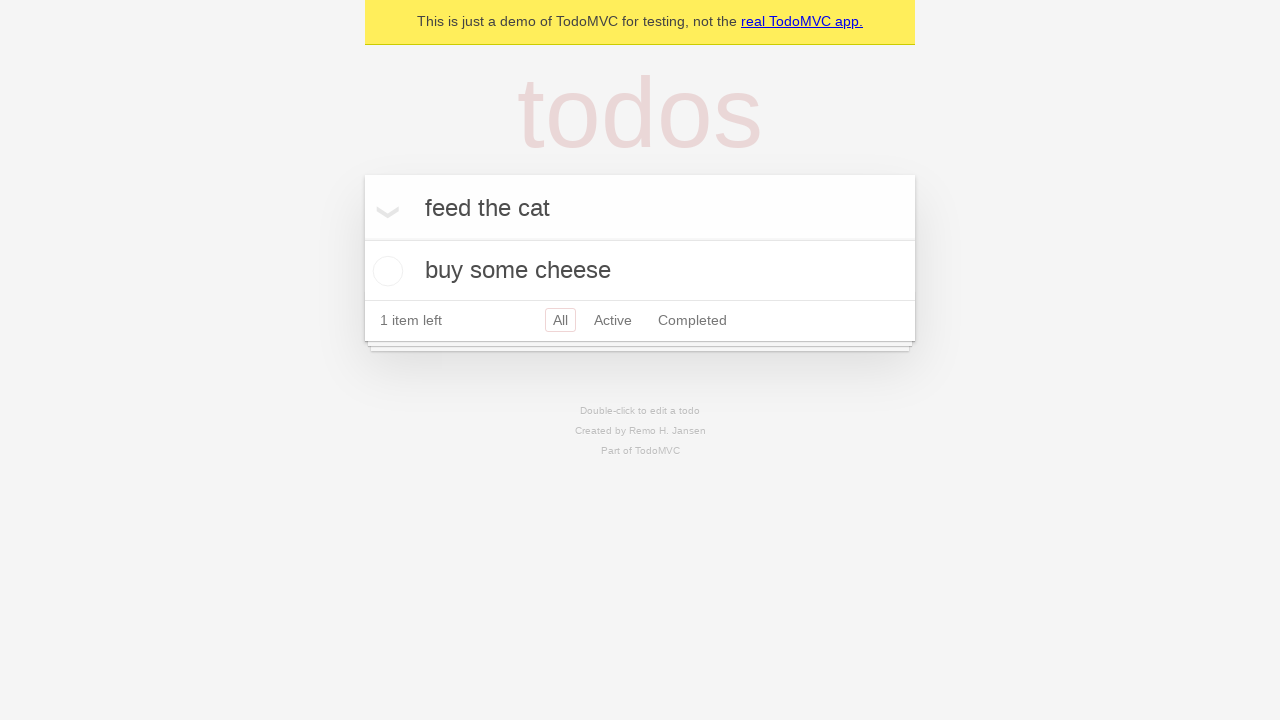

Pressed Enter to create todo 'feed the cat' on internal:attr=[placeholder="What needs to be done?"i]
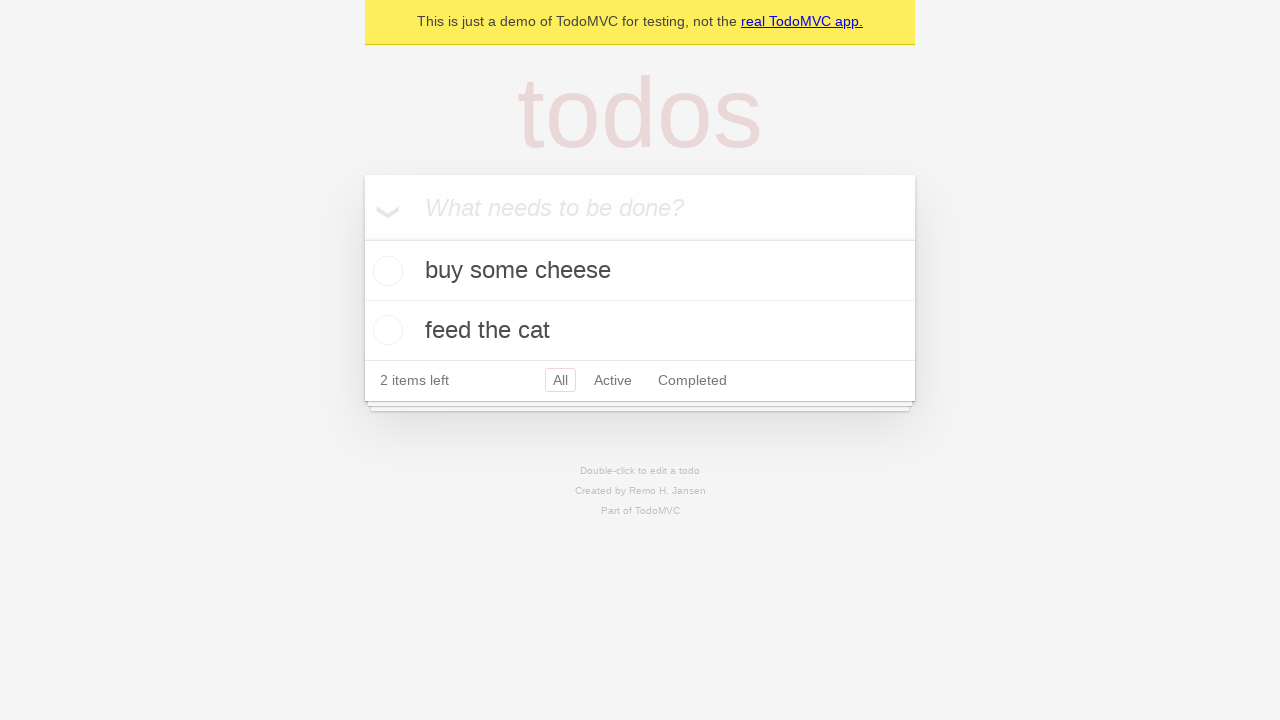

Filled todo input with 'book a doctors appointment' on internal:attr=[placeholder="What needs to be done?"i]
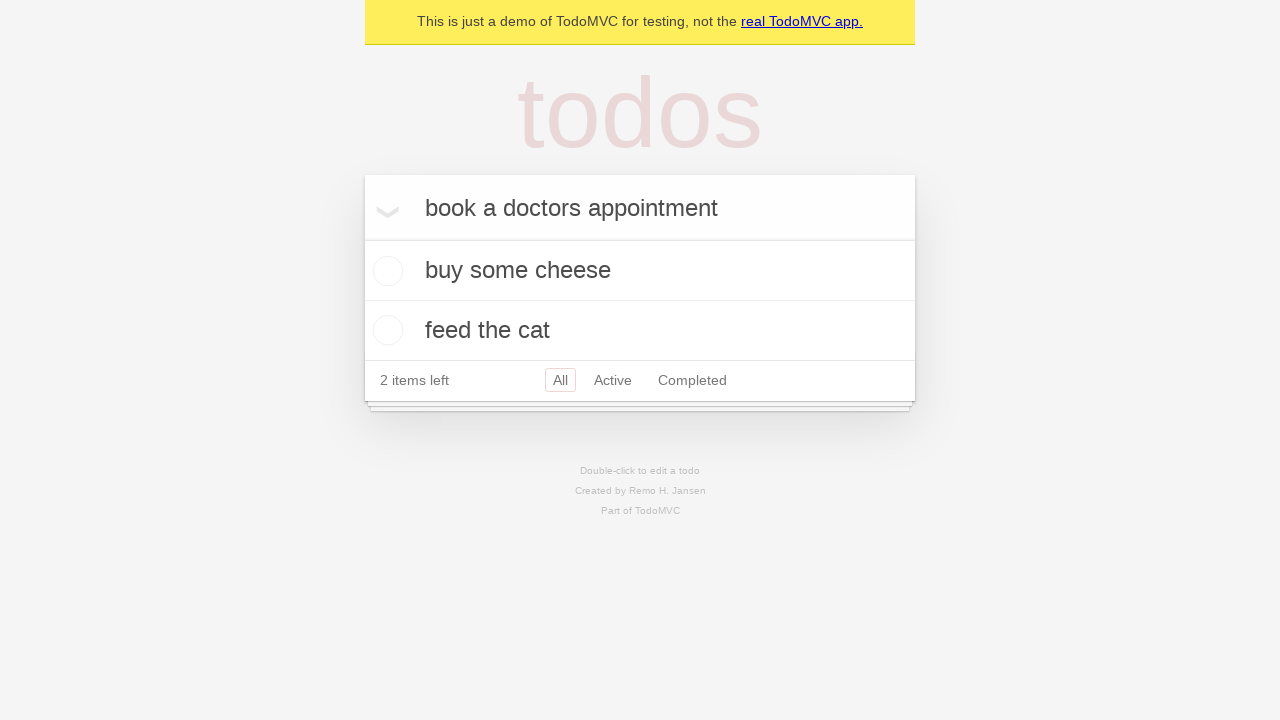

Pressed Enter to create todo 'book a doctors appointment' on internal:attr=[placeholder="What needs to be done?"i]
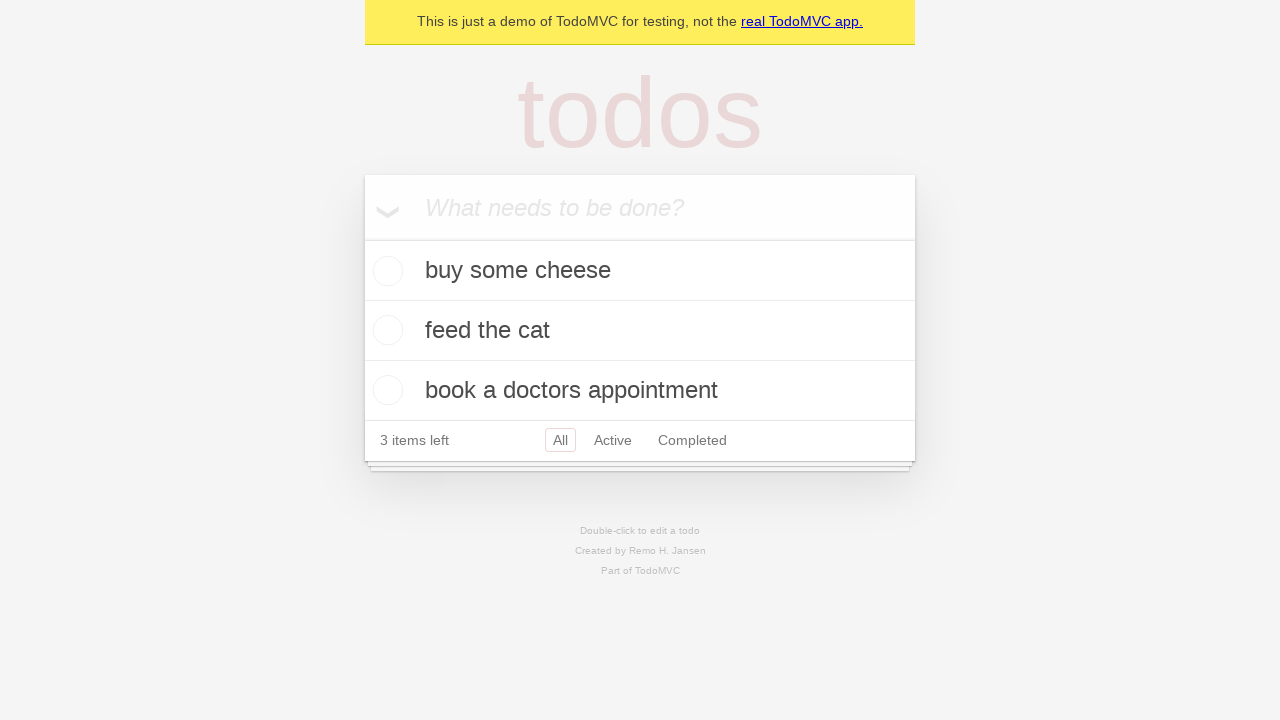

Verified all 3 todos were created
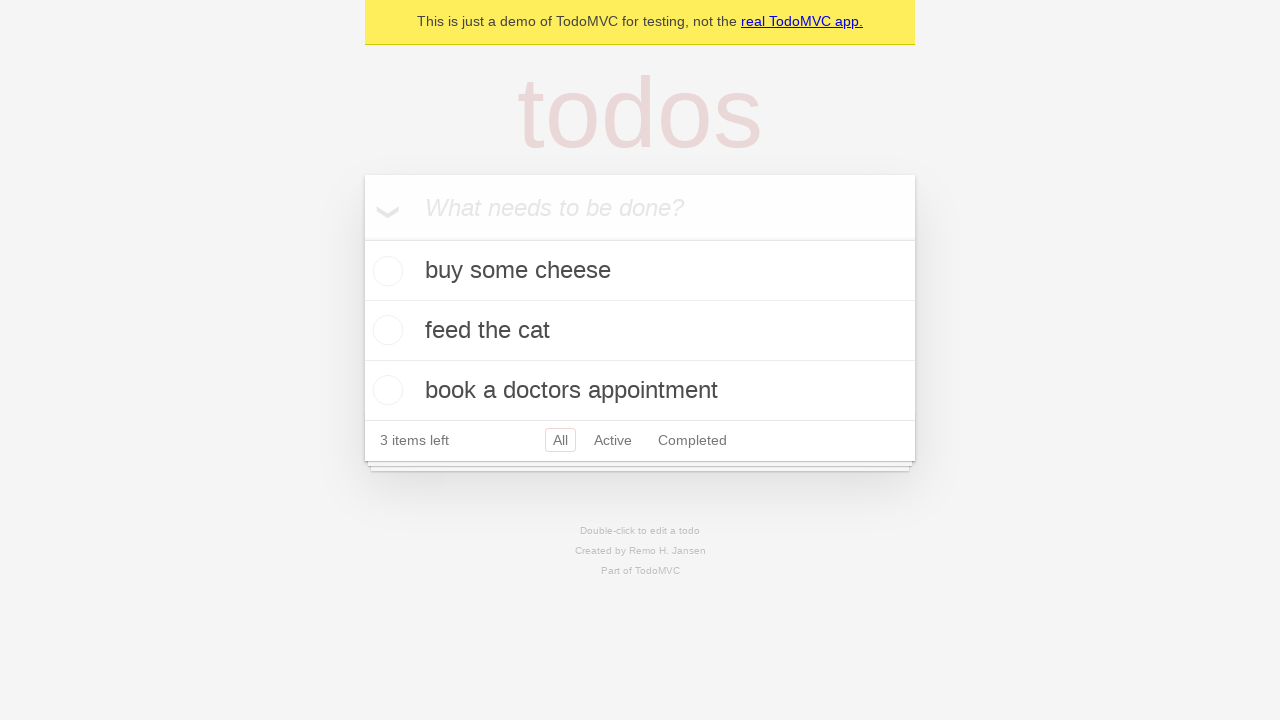

Located 'Mark all as complete' checkbox
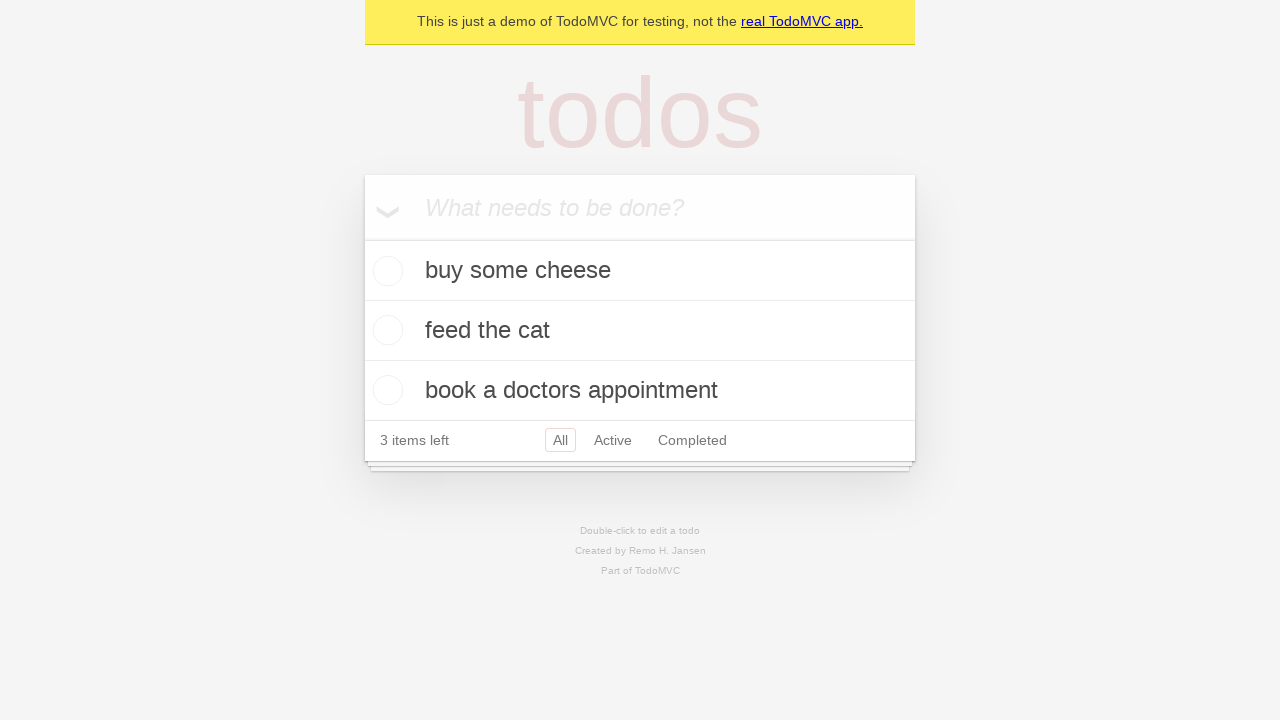

Checked 'Mark all as complete' checkbox to complete all todos at (362, 238) on internal:label="Mark all as complete"i
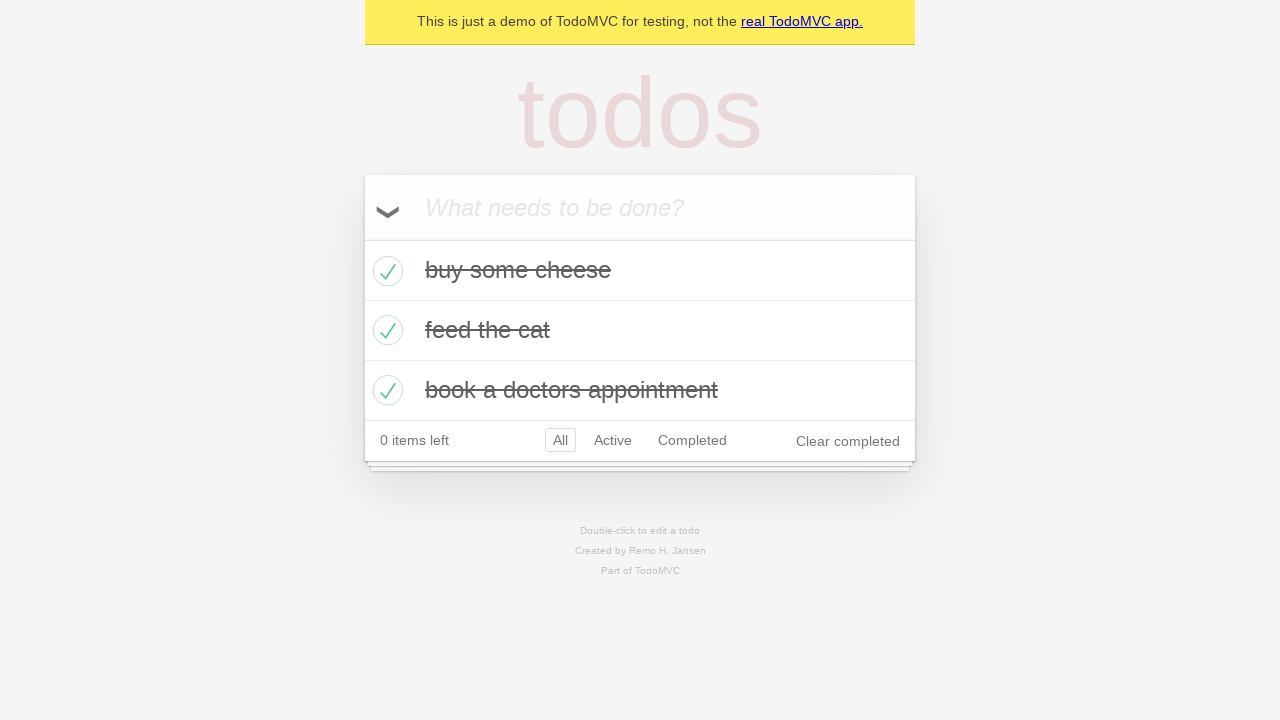

Located first todo item
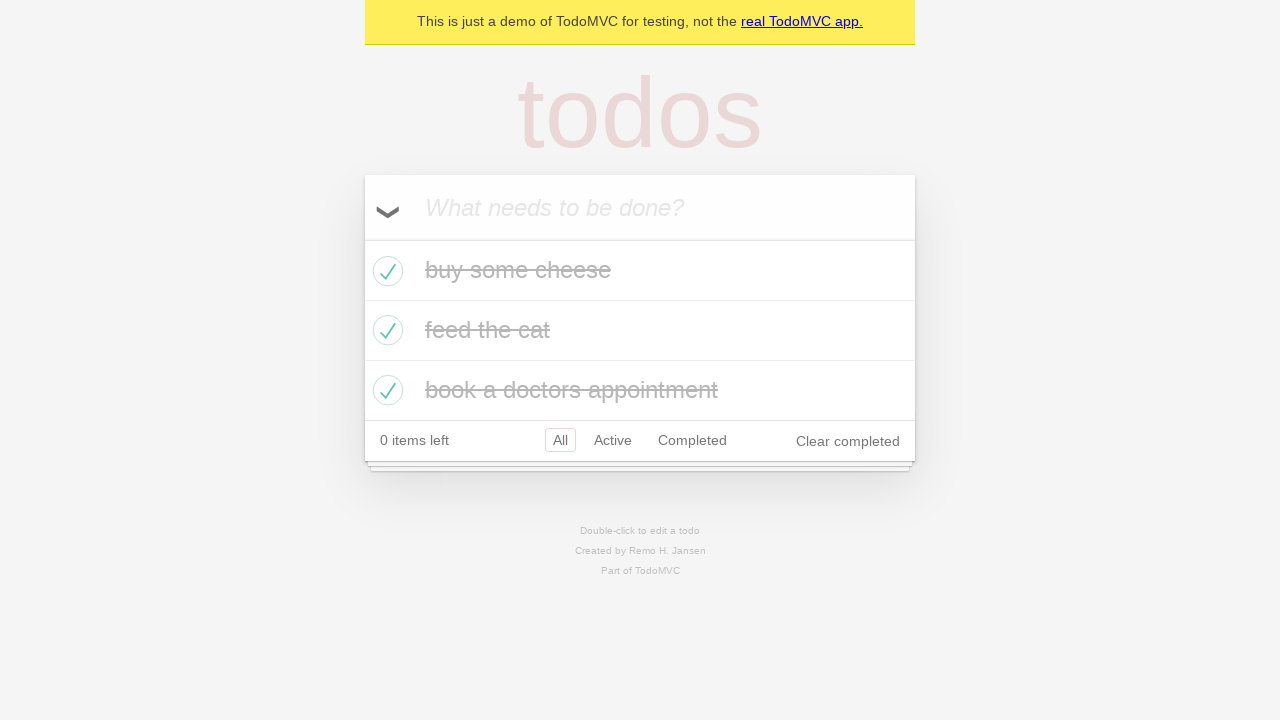

Unchecked first todo to mark it as incomplete at (385, 271) on internal:testid=[data-testid="todo-item"s] >> nth=0 >> internal:role=checkbox
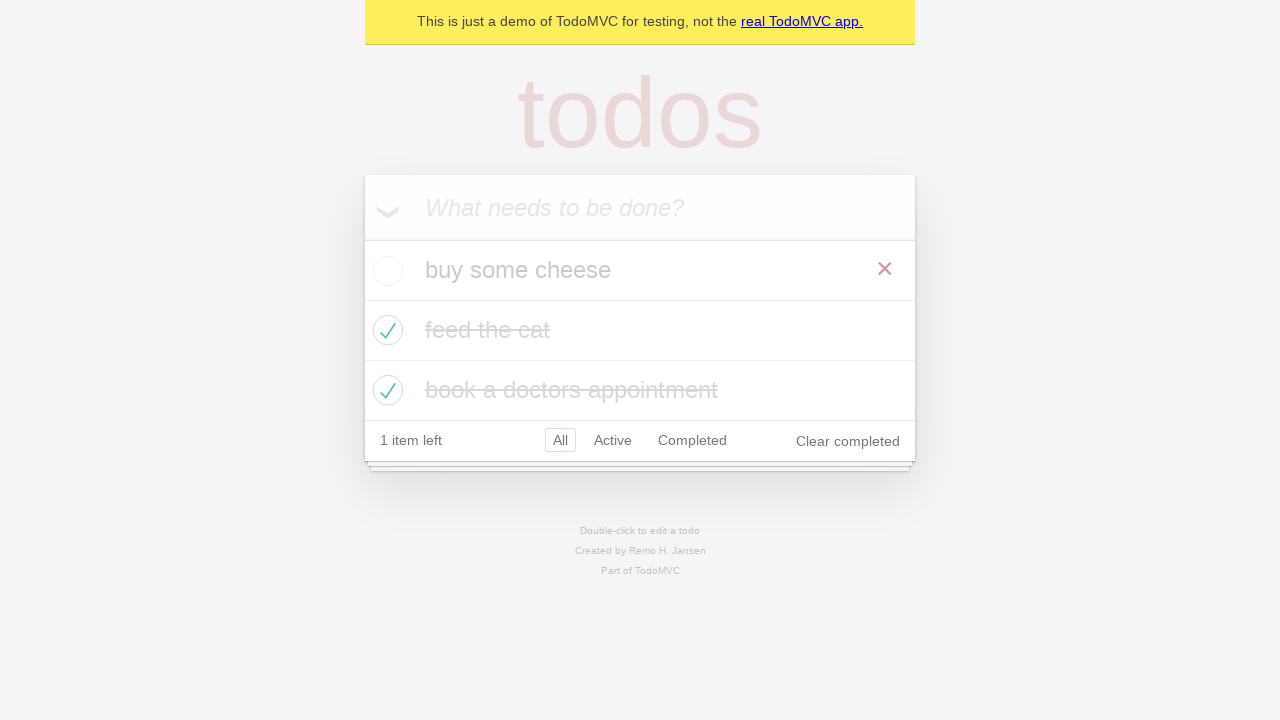

Re-checked first todo to mark it as complete at (385, 271) on internal:testid=[data-testid="todo-item"s] >> nth=0 >> internal:role=checkbox
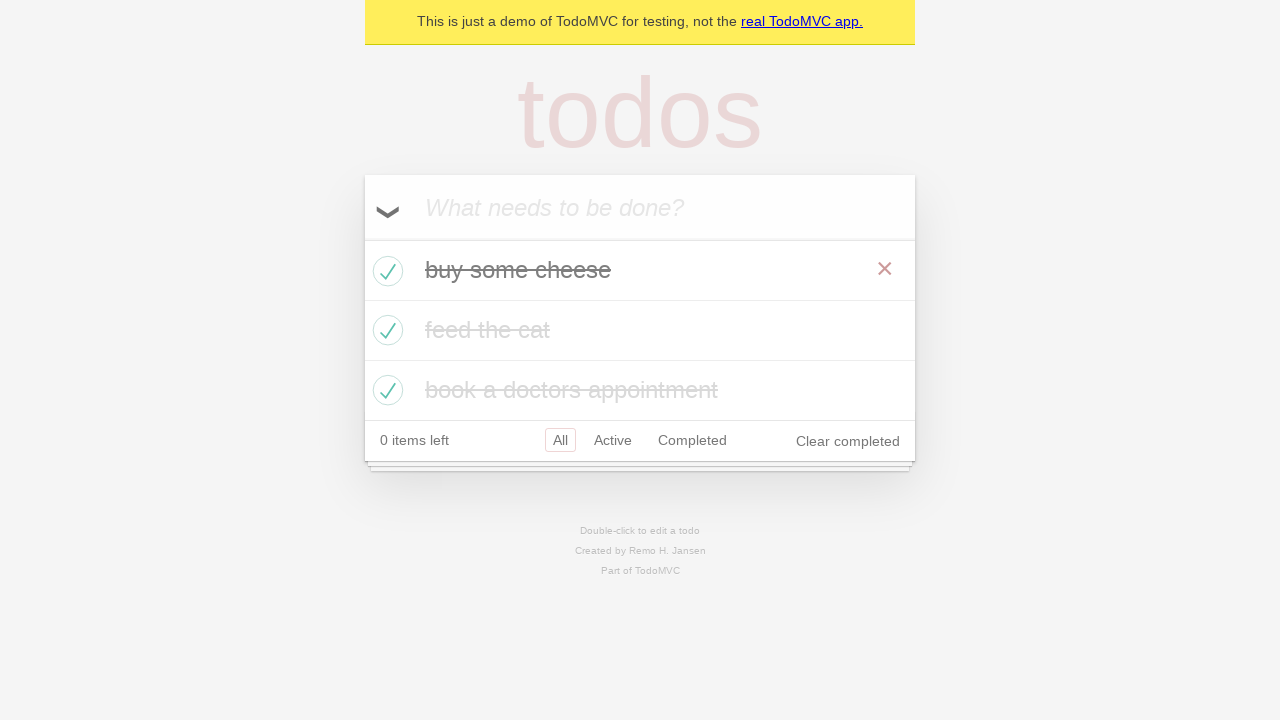

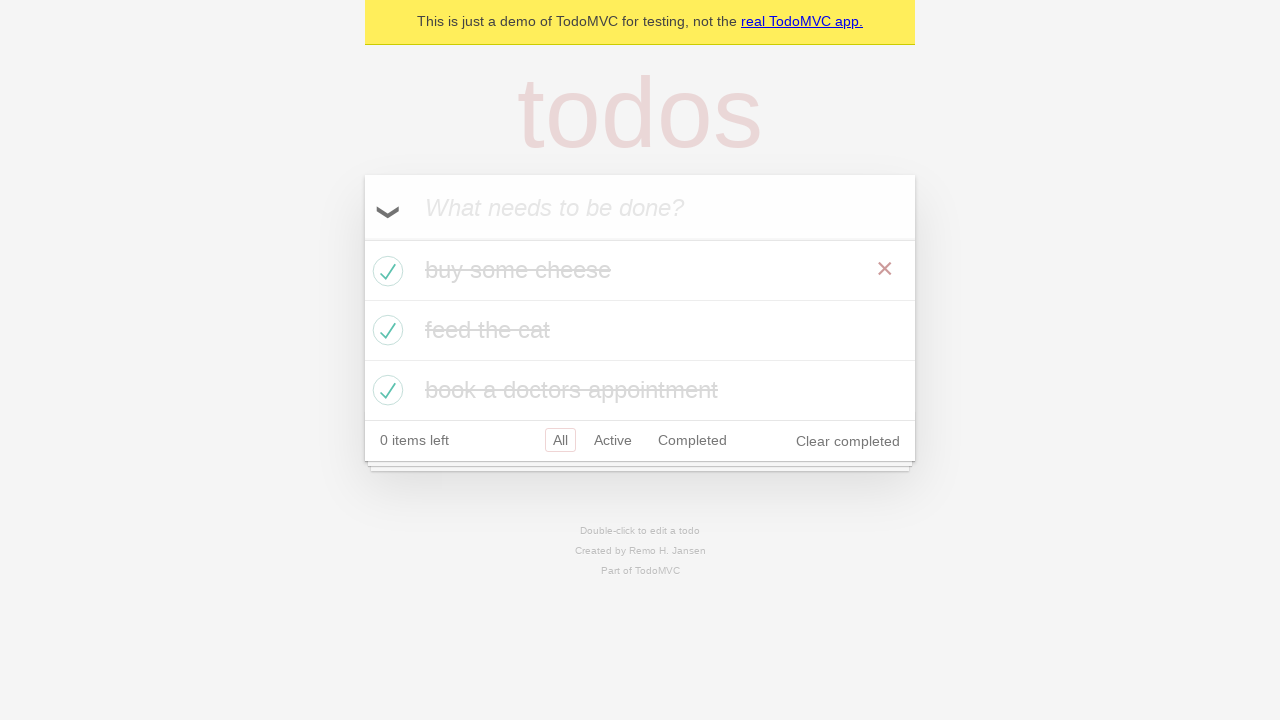